Fills out a text box form with user information including name, email, and addresses

Starting URL: https://demoqa.com/text-box

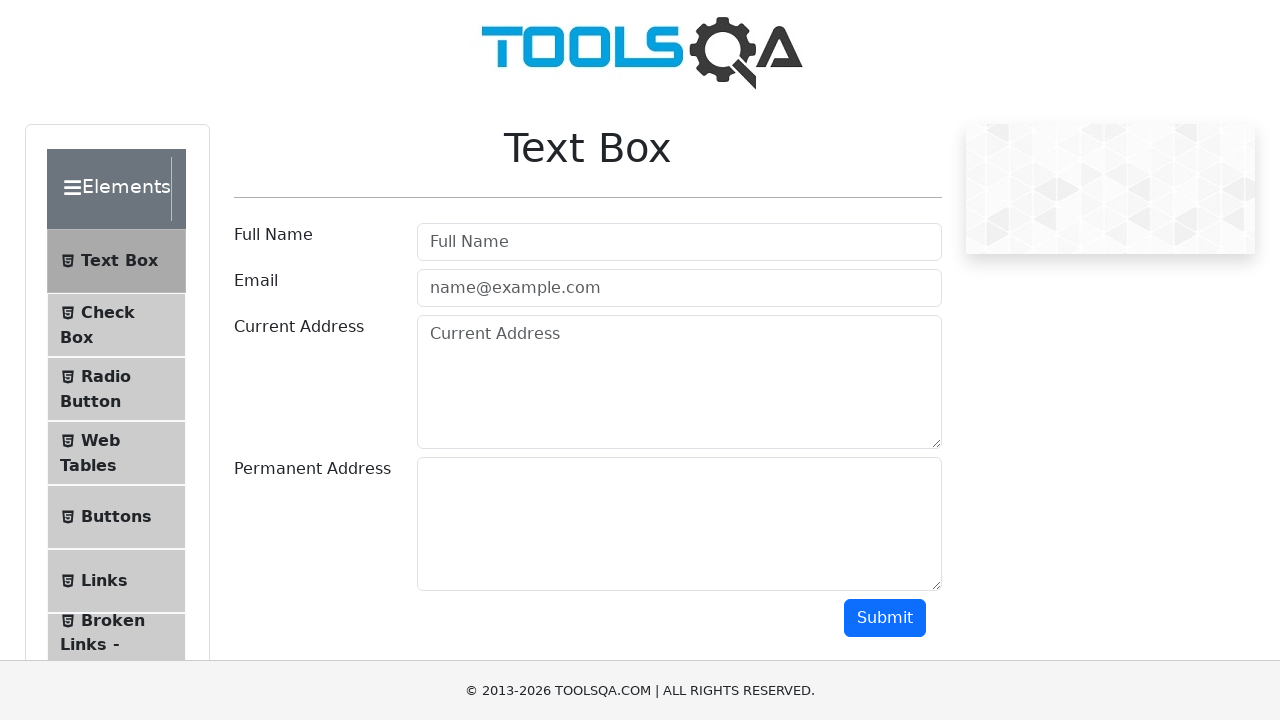

Filled Full Name field with 'Rathod nitin' on //form[@id='userForm']//child::div[1]//input
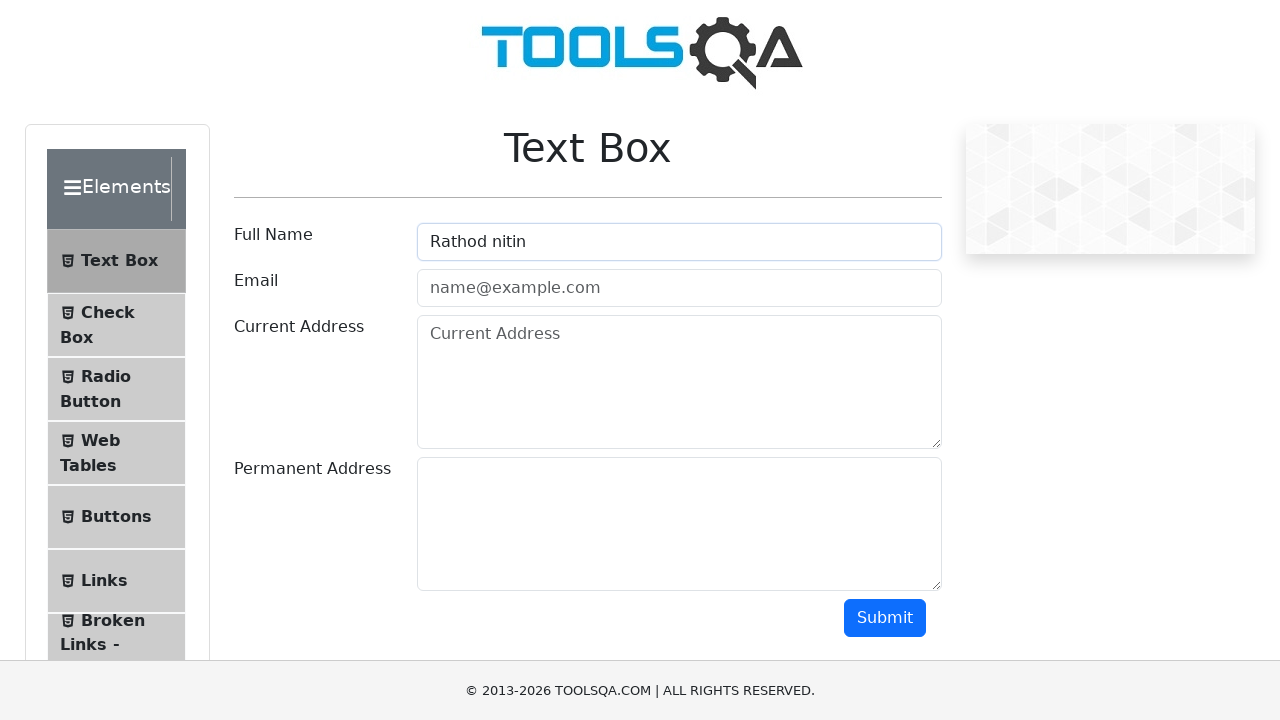

Filled Email field with 'nitu0410@gmail.com' on //div[@id='userEmail-wrapper']//child::div[2]//input
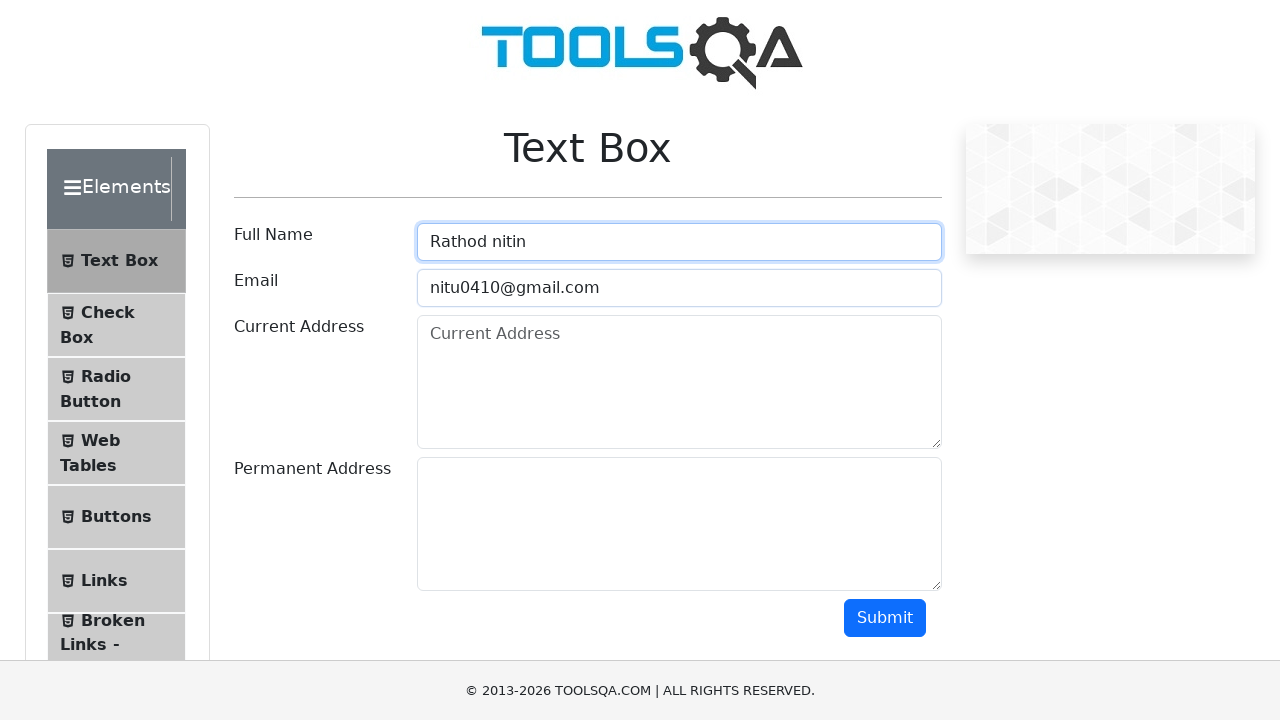

Filled Current Address field with 'Beed' on //div[@id='currentAddress-wrapper']//descendant::textarea
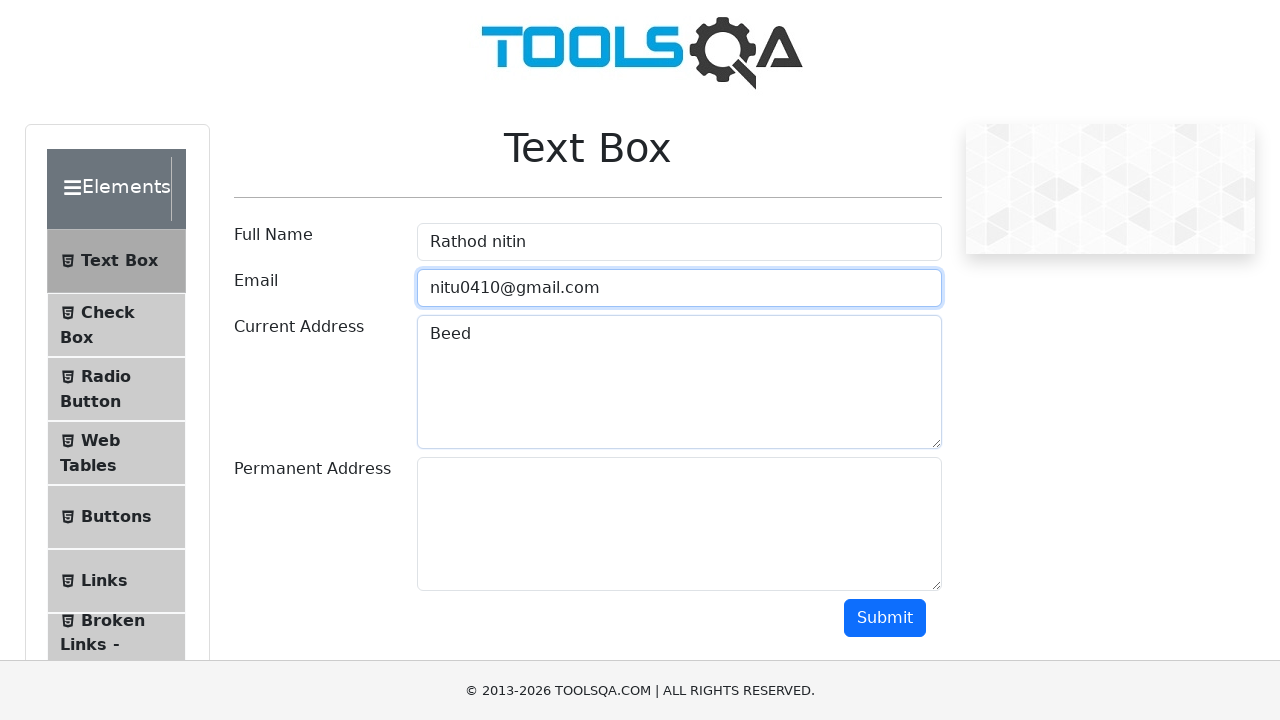

Filled Permanent Address field with 'wadwani' on //textarea[@id='permanentAddress']
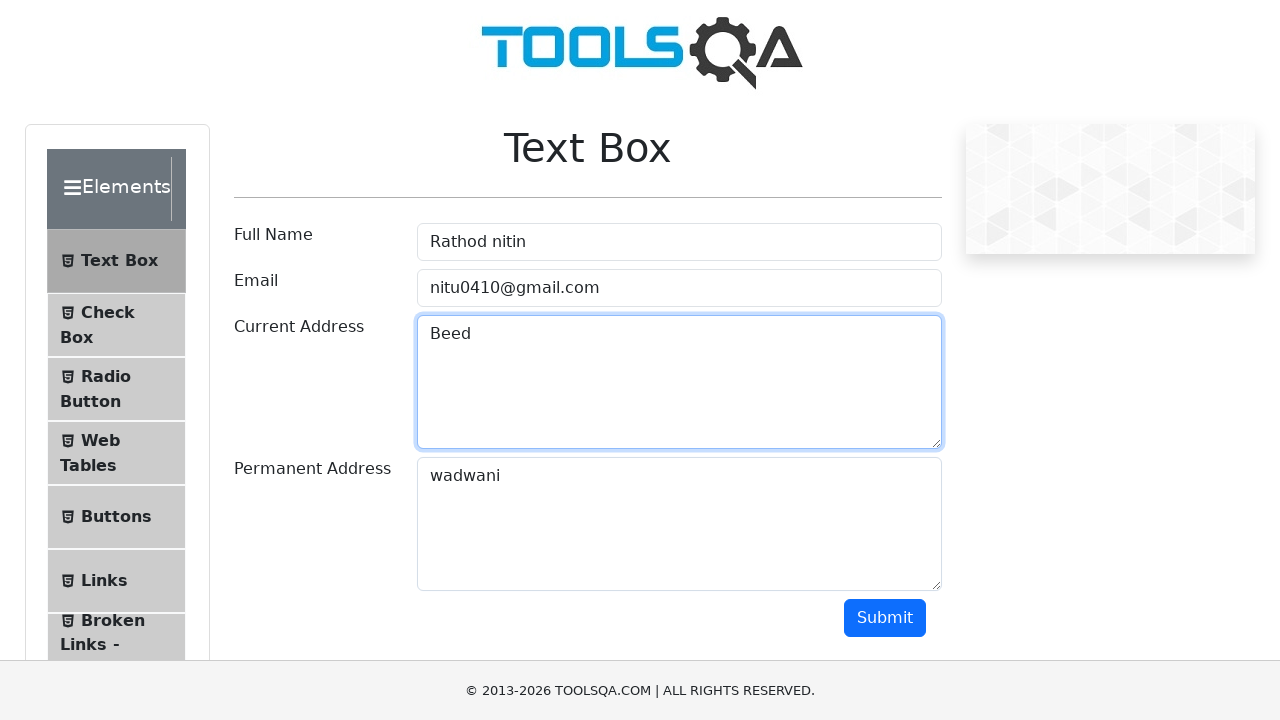

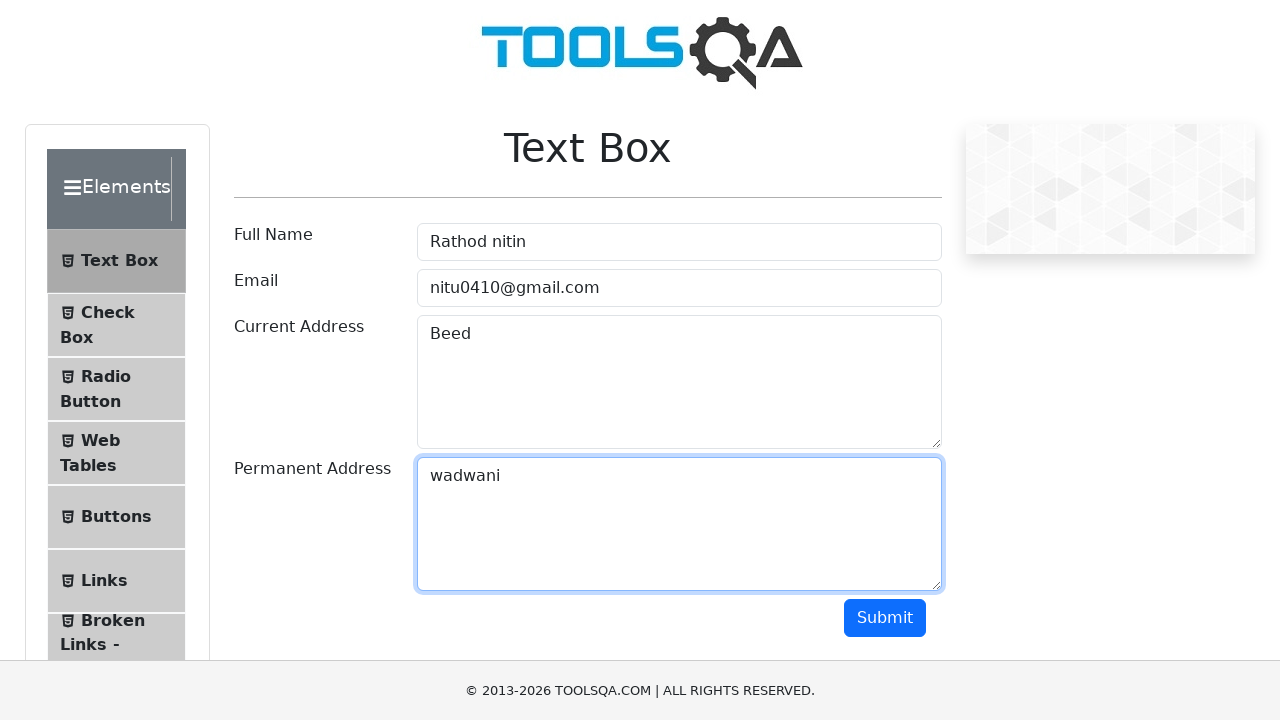